Tests right-click context menu functionality by right-clicking an element, hovering over a menu item, clicking it, and handling the resulting alert

Starting URL: http://swisnl.github.io/jQuery-contextMenu/demo.html

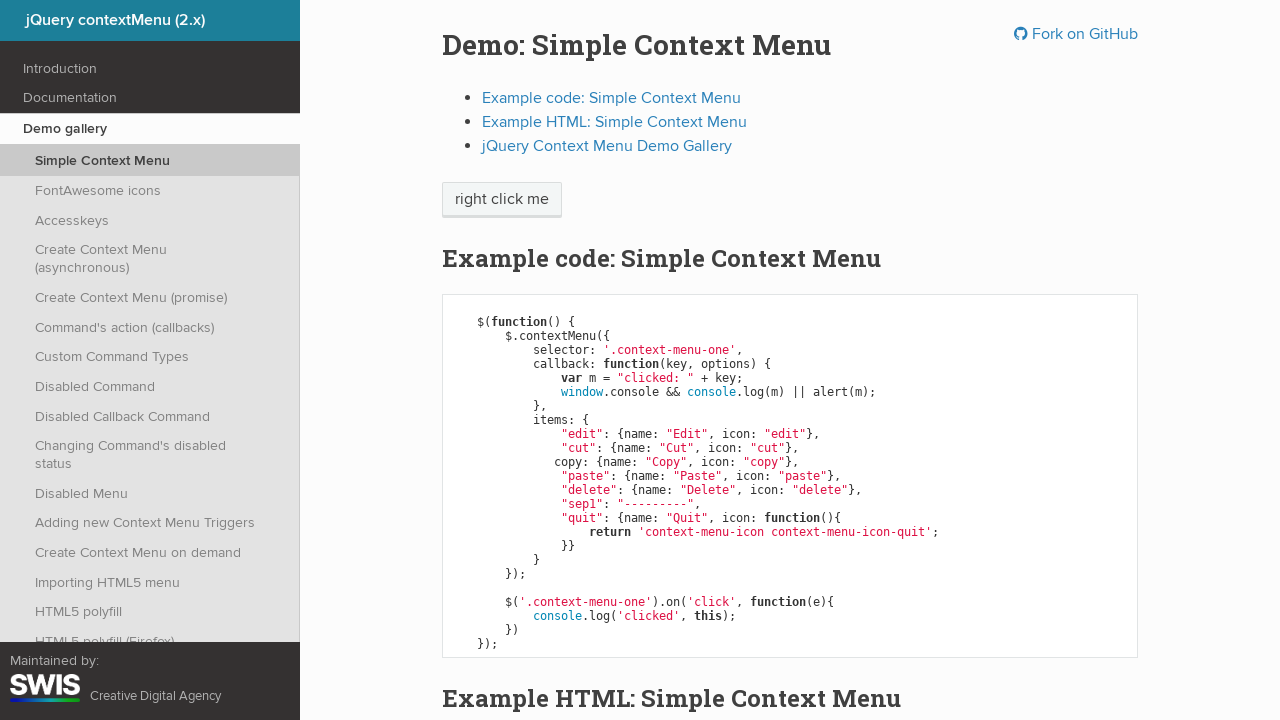

Right-clicked on 'right click me' element to open context menu at (502, 200) on xpath=//span[text()='right click me']
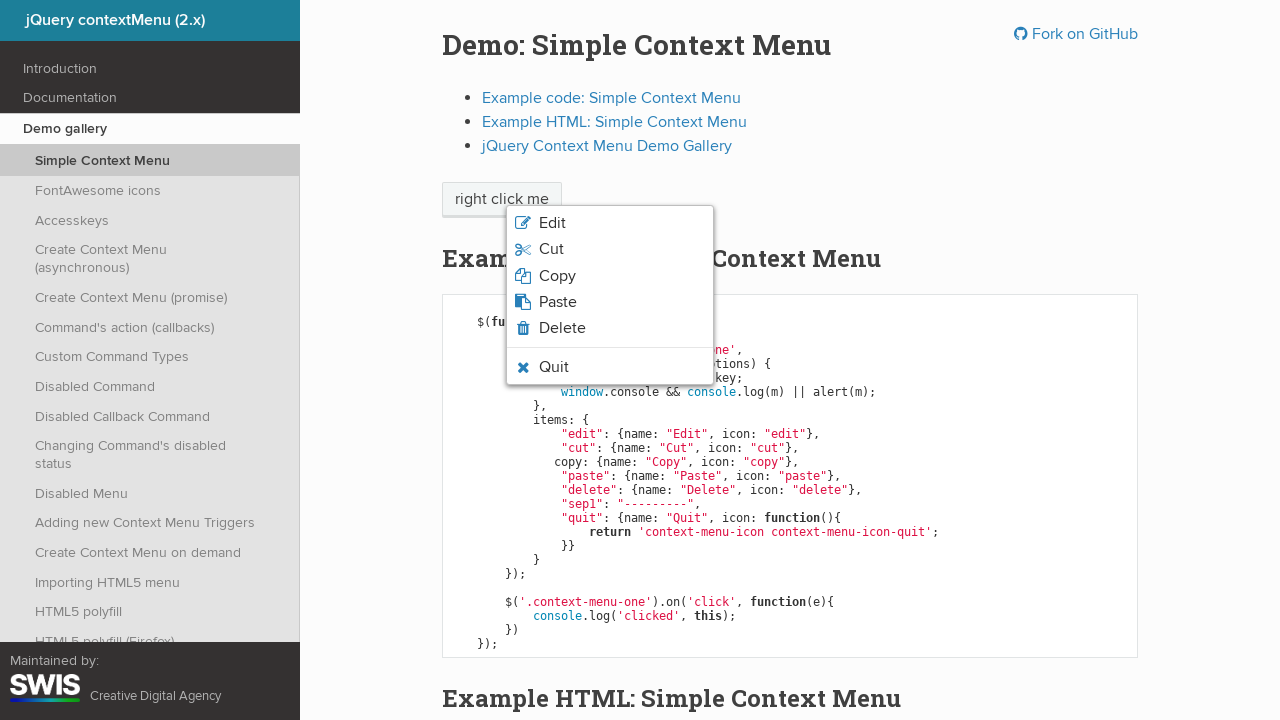

Context menu quit option loaded
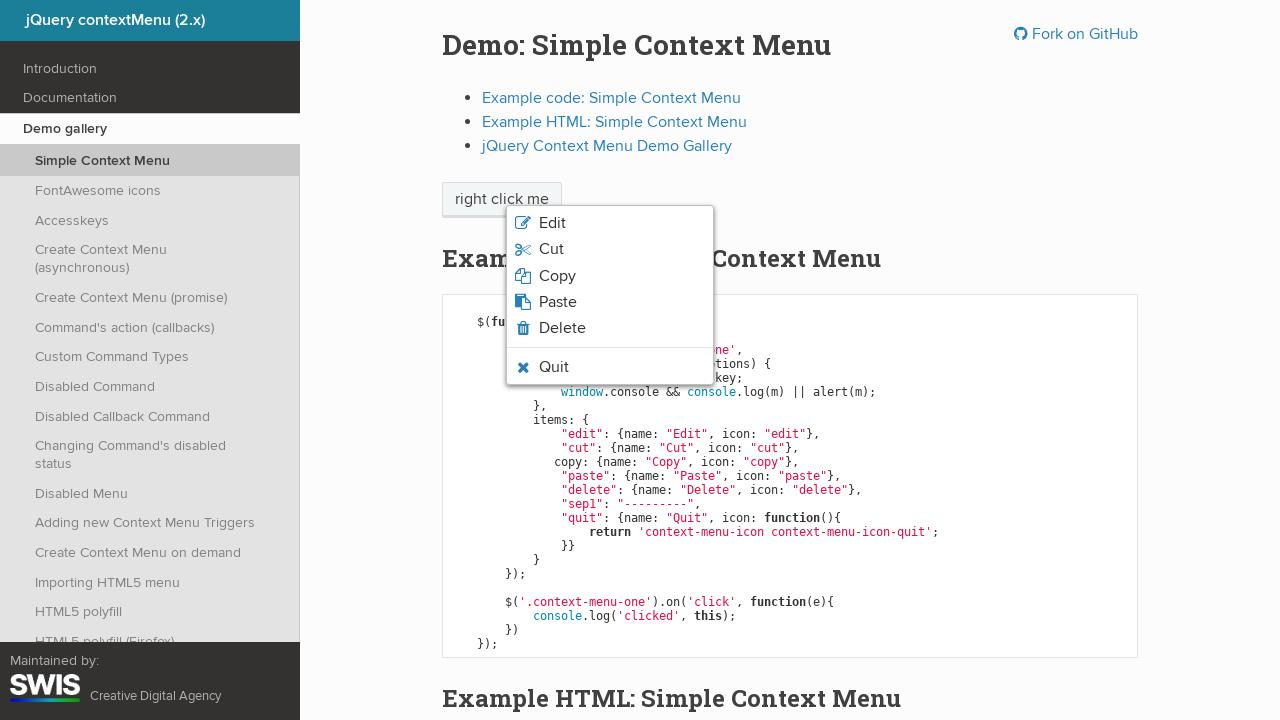

Verified context menu quit option is visible
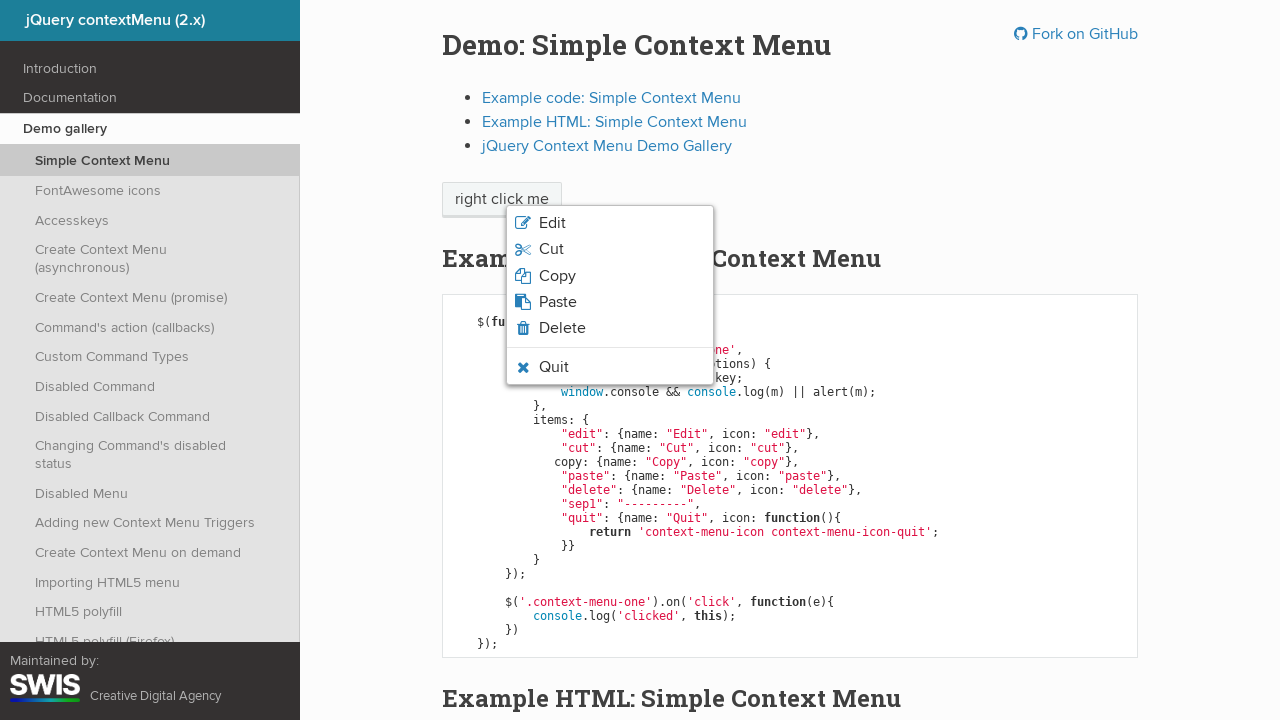

Hovered over the Quit menu item at (610, 367) on li.context-menu-icon-quit
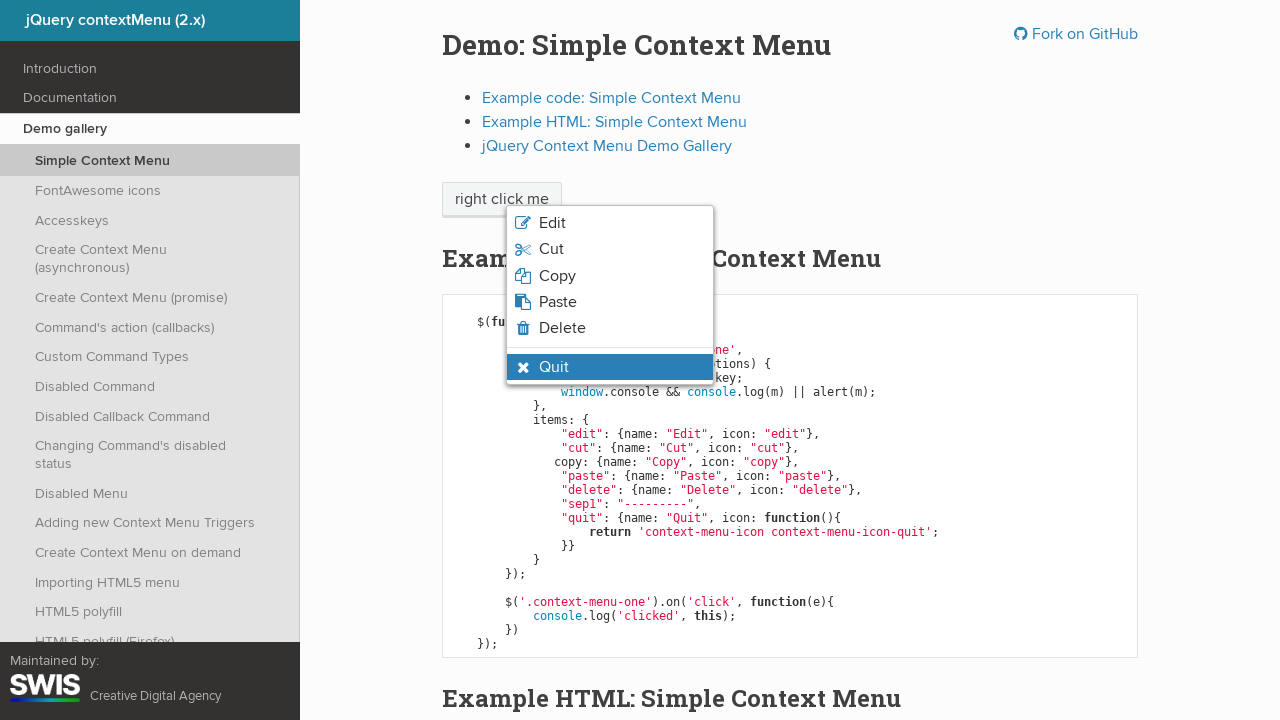

Quit menu item hover state loaded
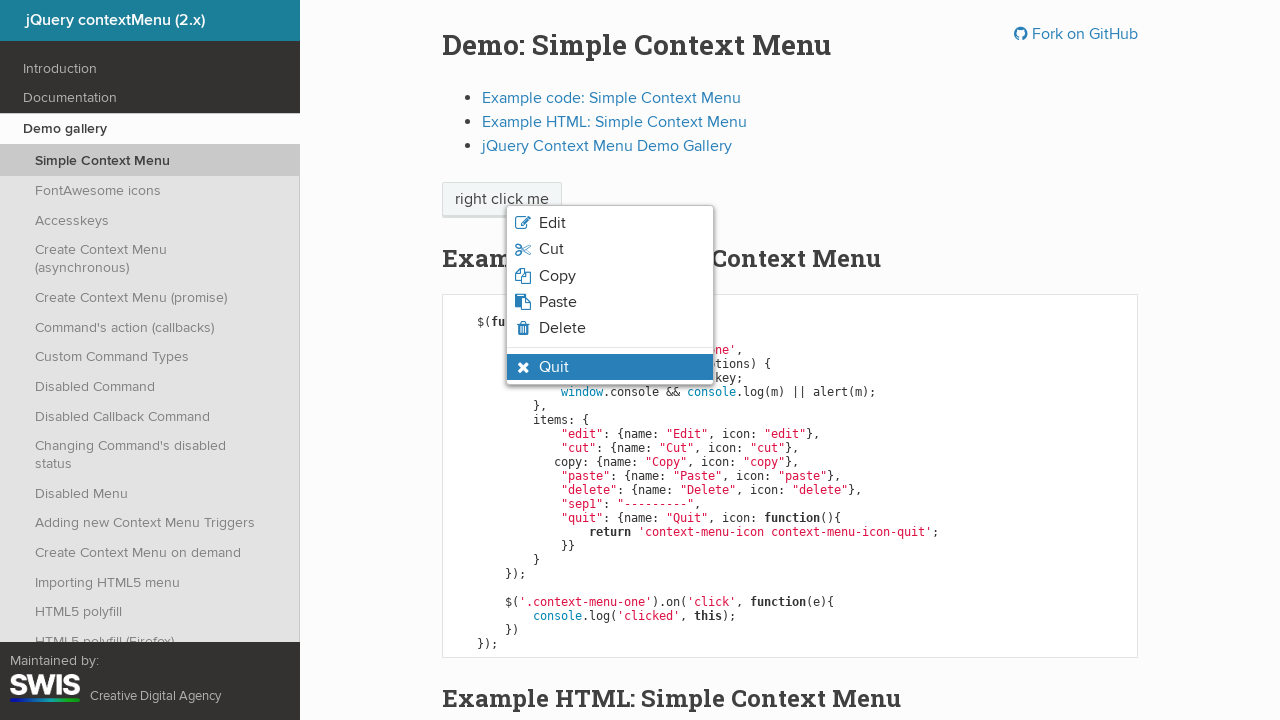

Verified Quit menu item has hover state applied
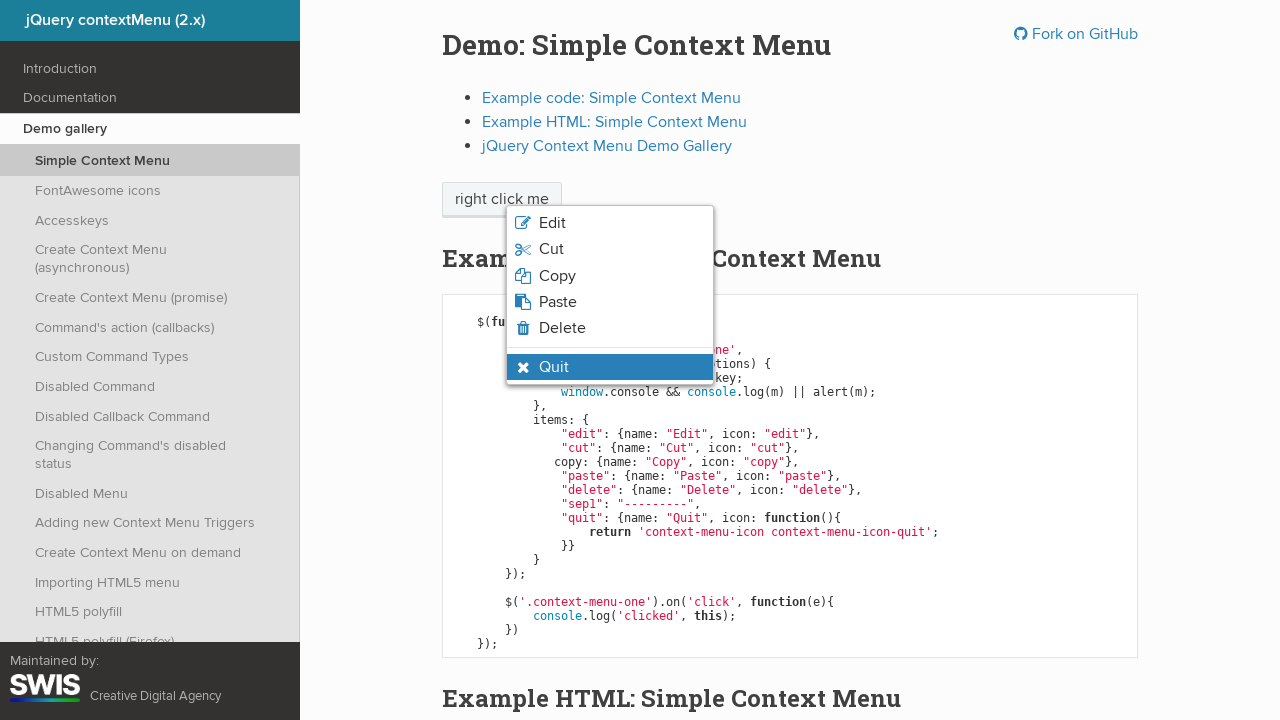

Clicked on the Quit menu item at (610, 367) on li.context-menu-icon-quit
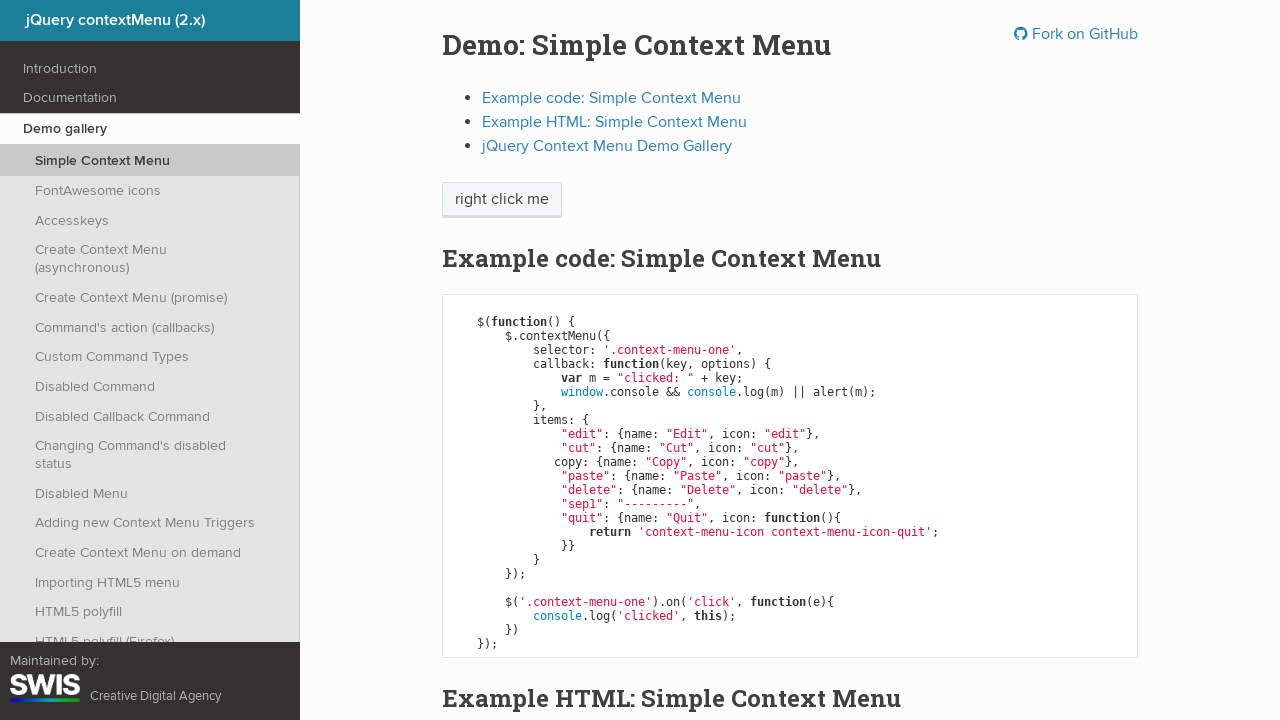

Set up dialog handler to accept alerts
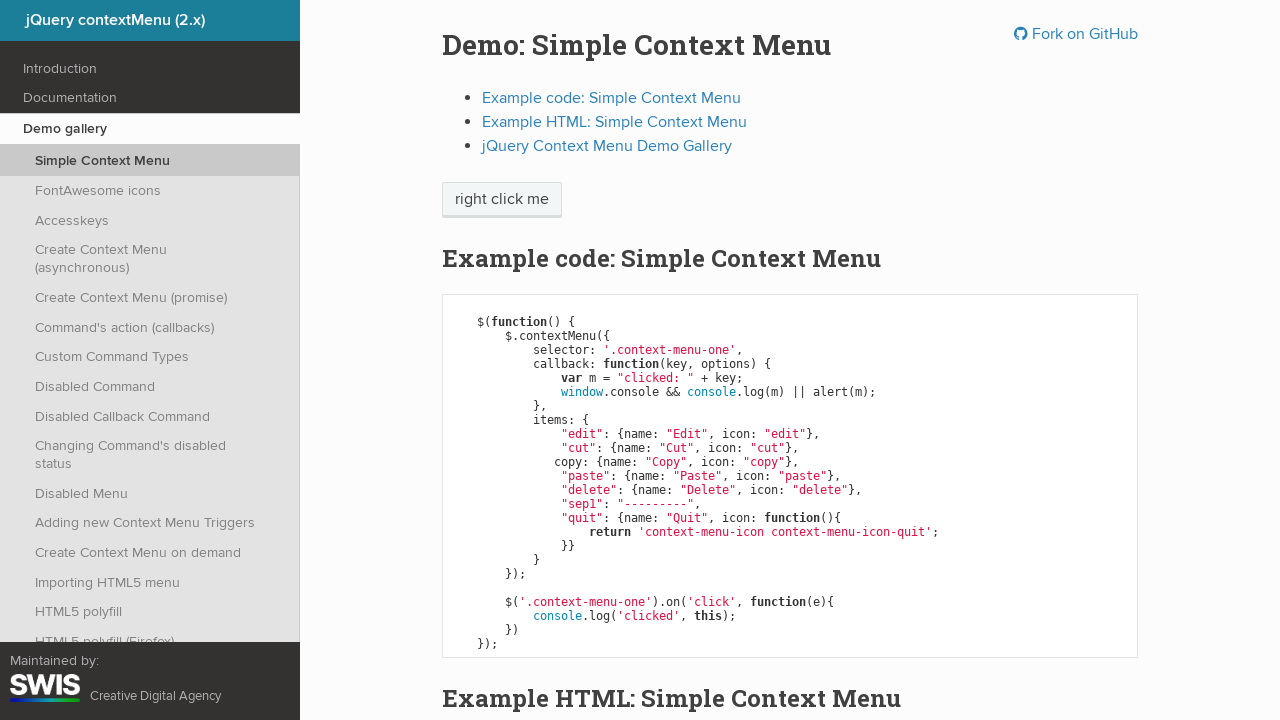

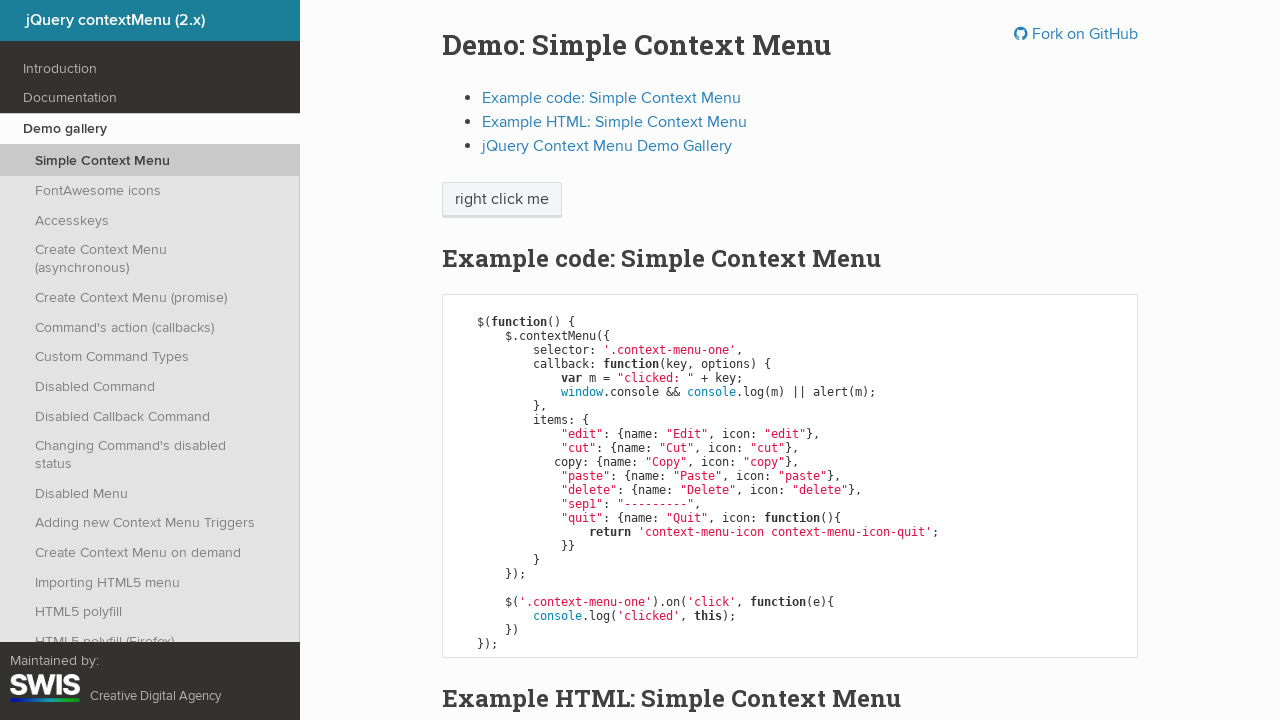